Visits the goodwatch.app homepage and discover page, verifying each page loads successfully with a 200 status code

Starting URL: https://goodwatch.app

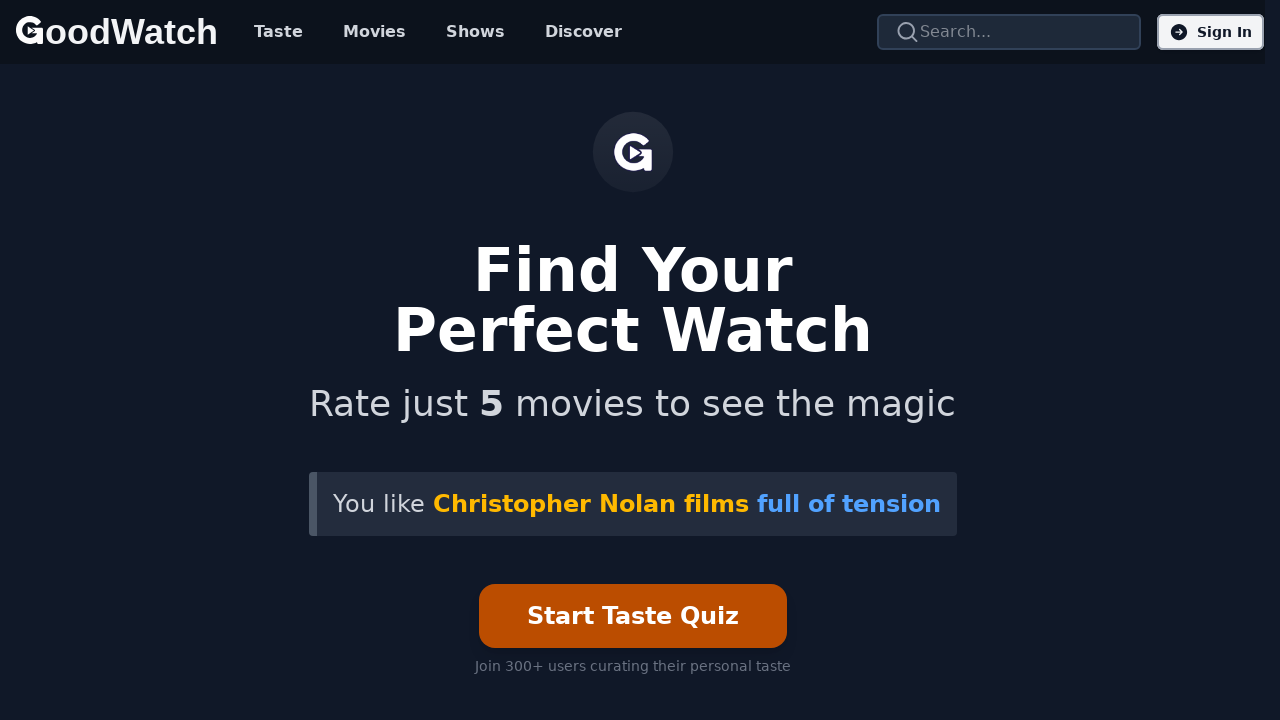

Homepage loaded successfully
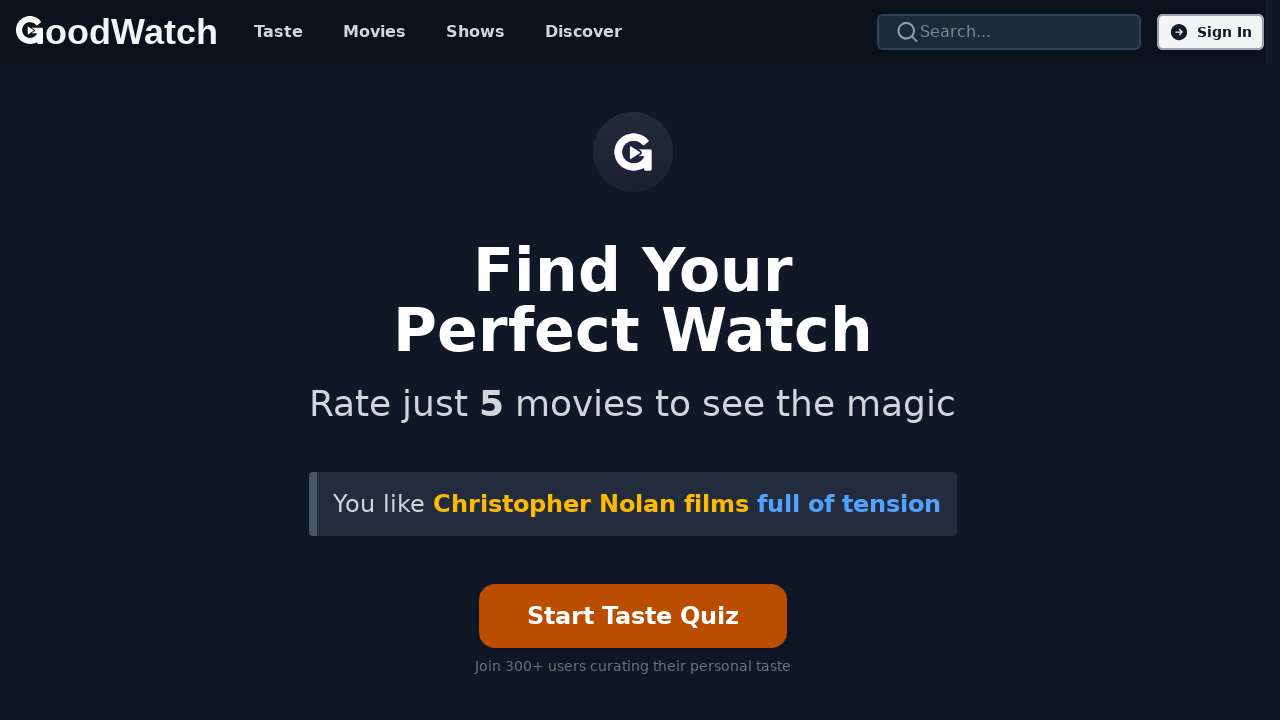

Navigated to discover page
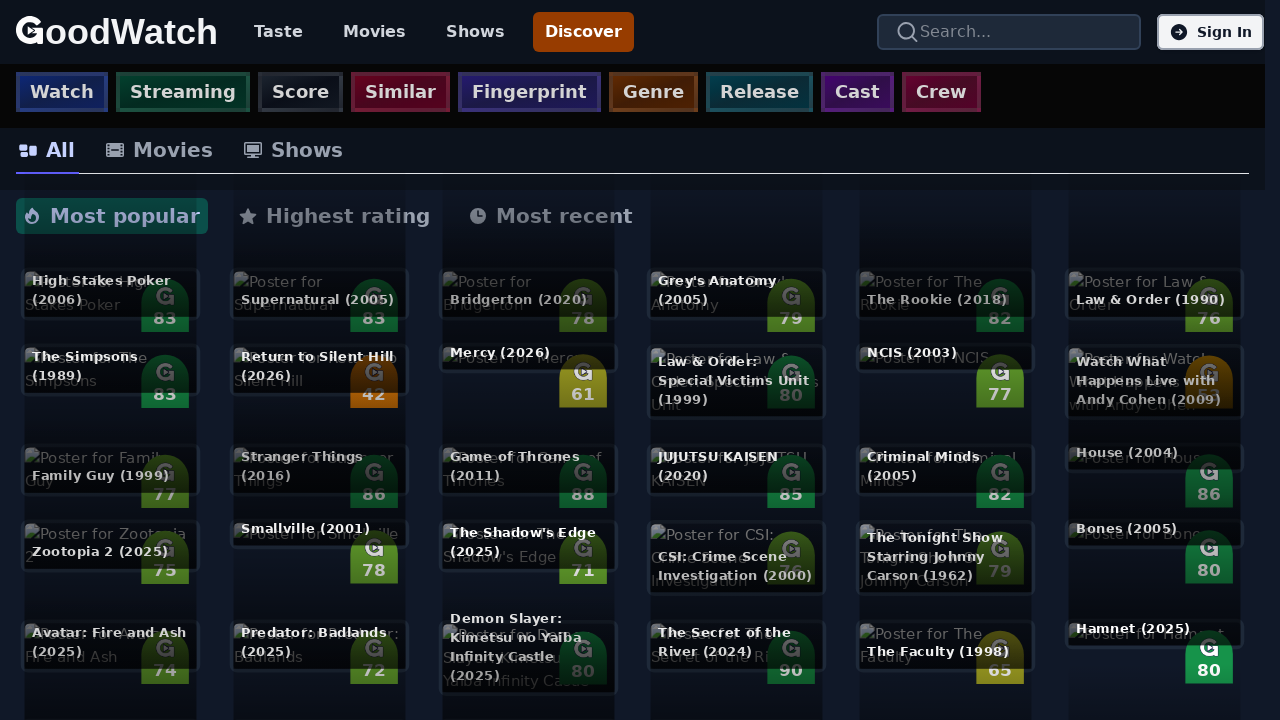

Discover page loaded successfully
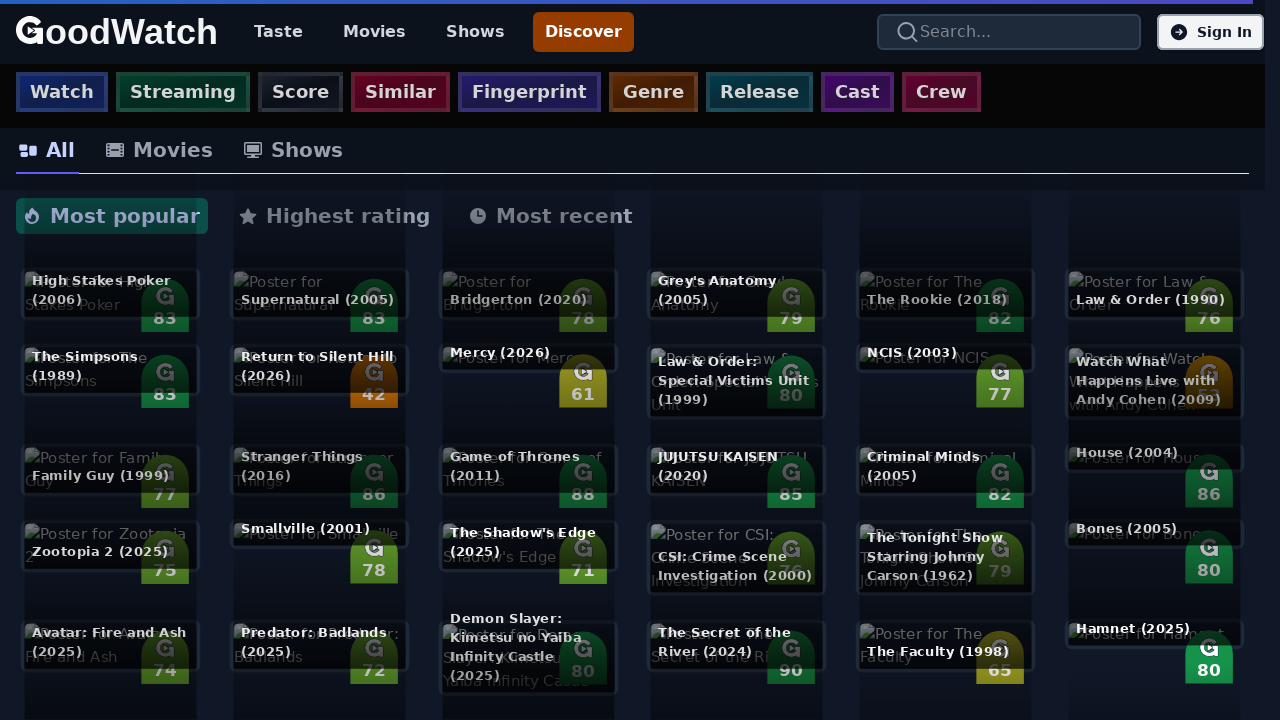

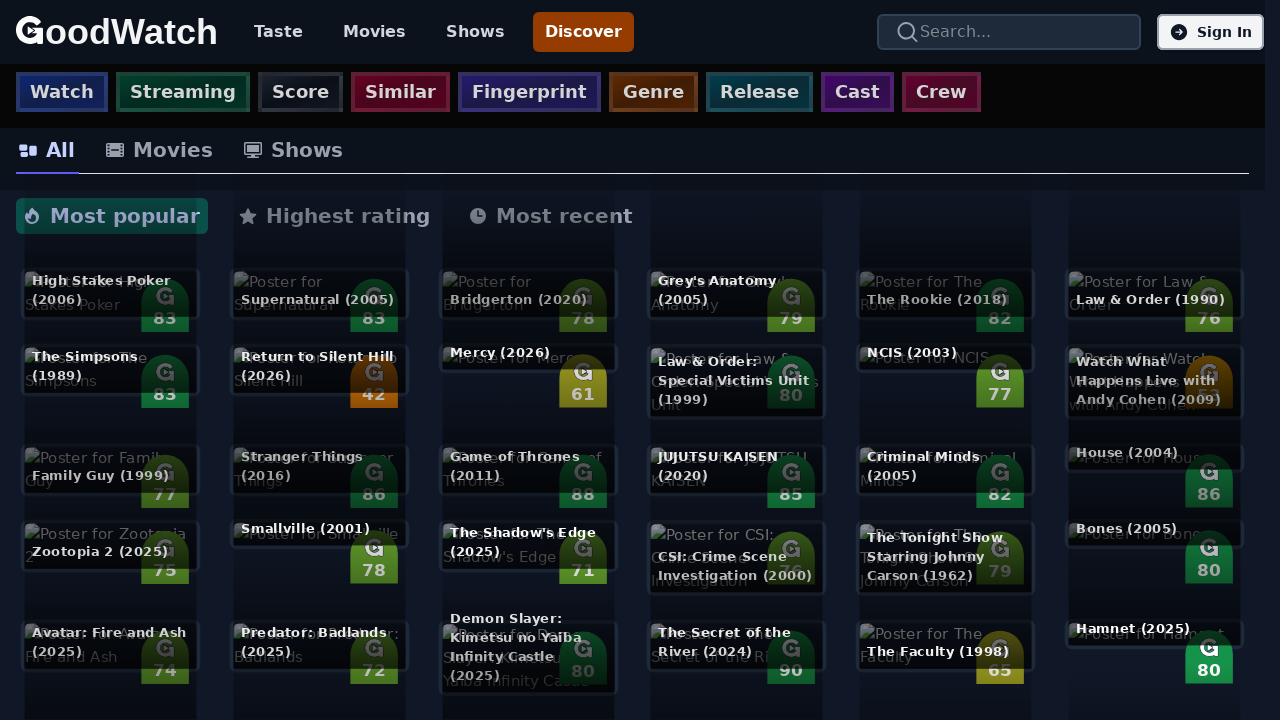